Navigates to the OrangeHRM demo site and maximizes the browser window

Starting URL: https://opensource-demo.orangehrmlive.com/

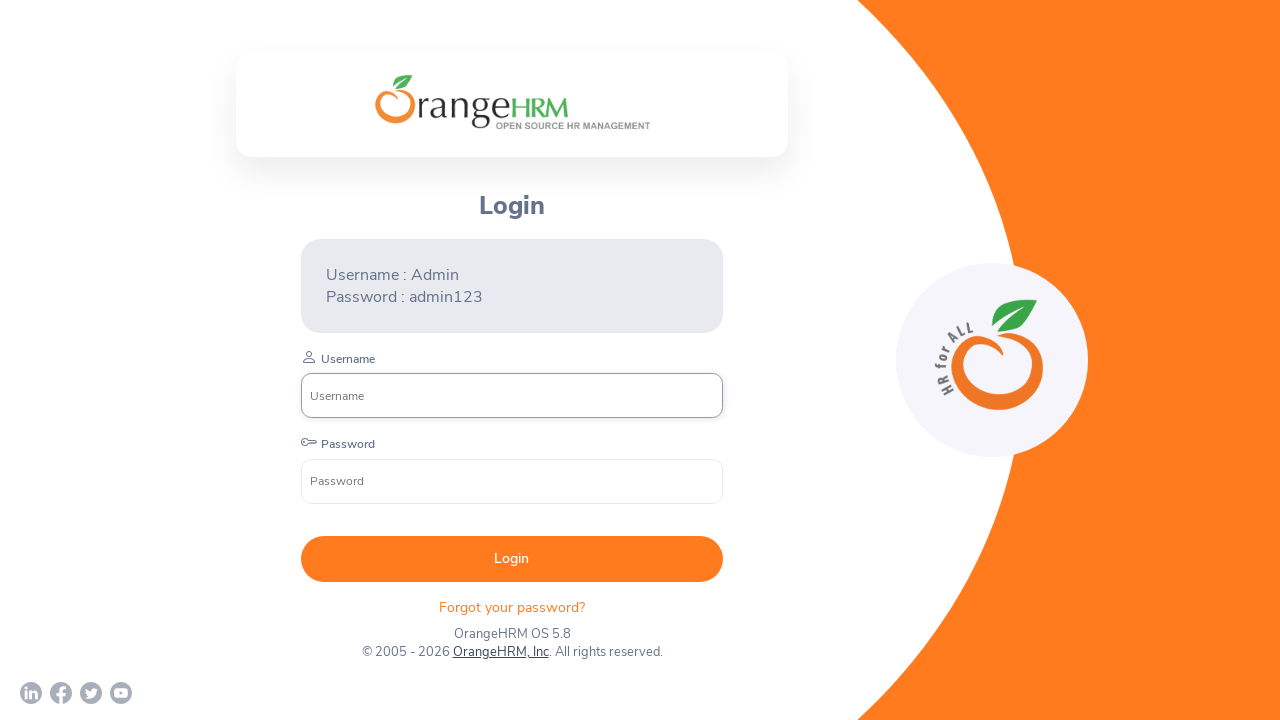

OrangeHRM demo site loaded and DOM content ready
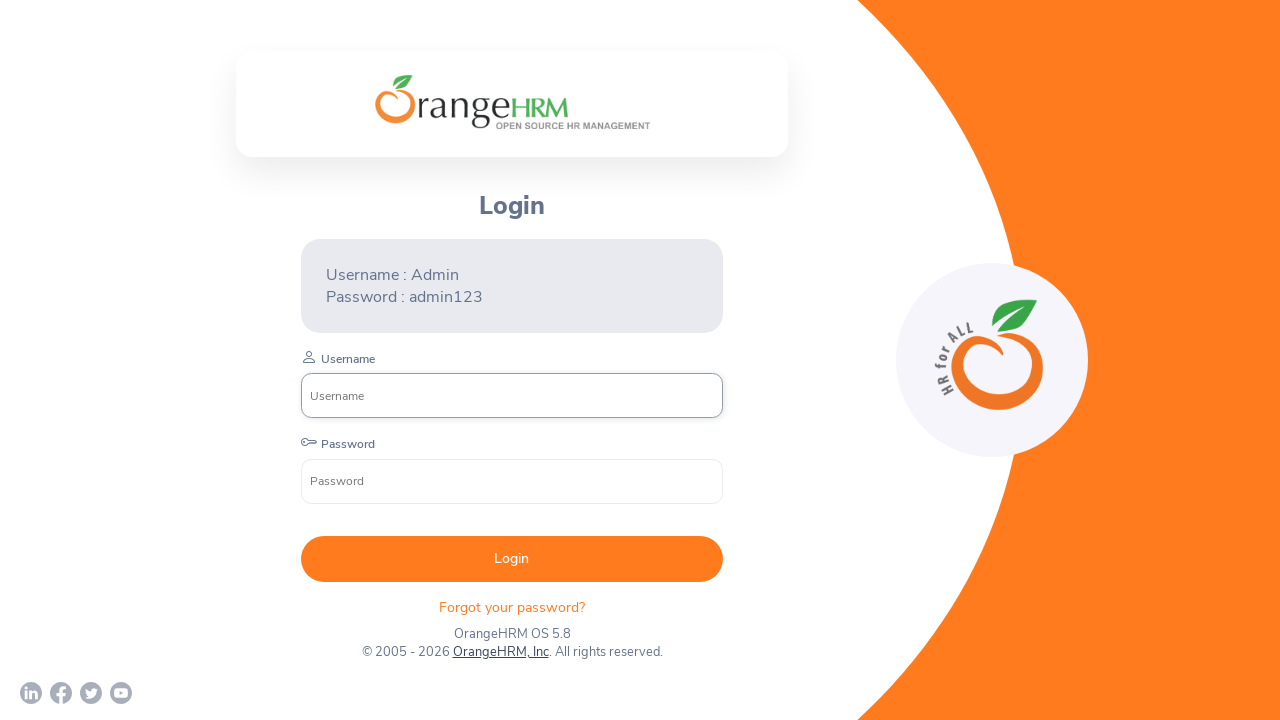

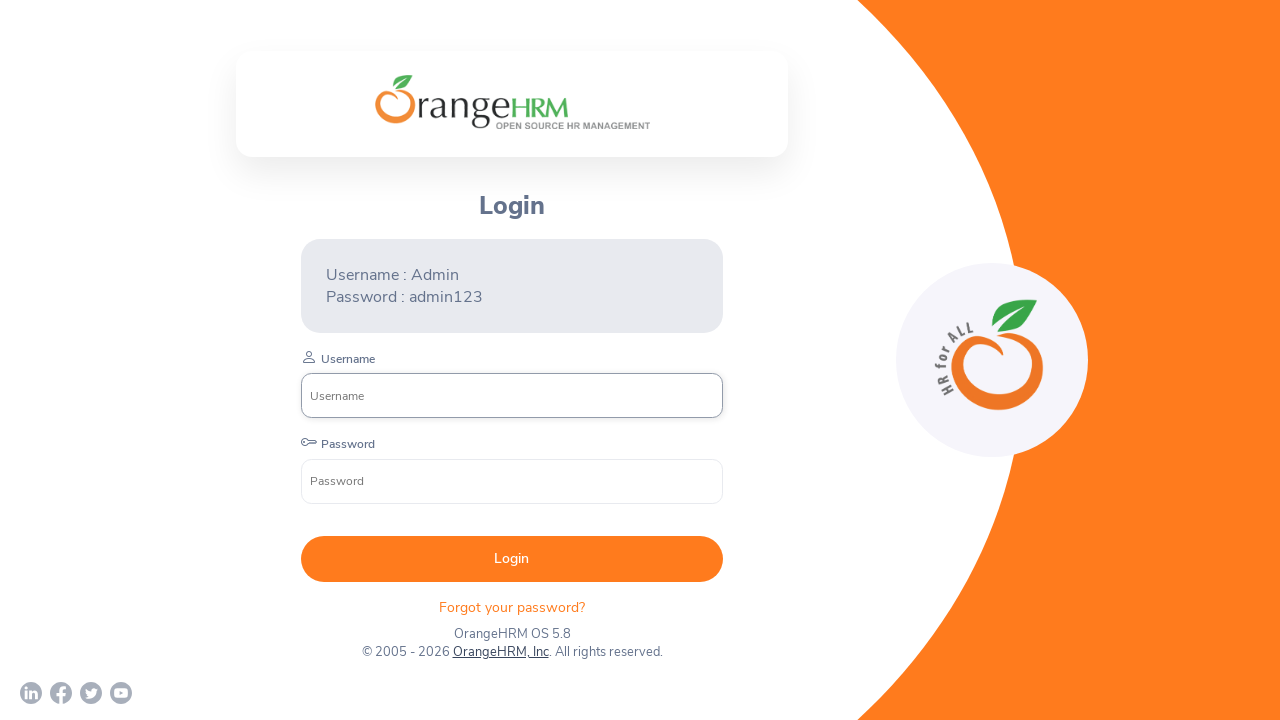